Tests drawing a signature on a canvas element using mouse actions - clicking, holding, and moving to create signature-like strokes on a signature pad.

Starting URL: https://signature-generator.com/draw-signature/

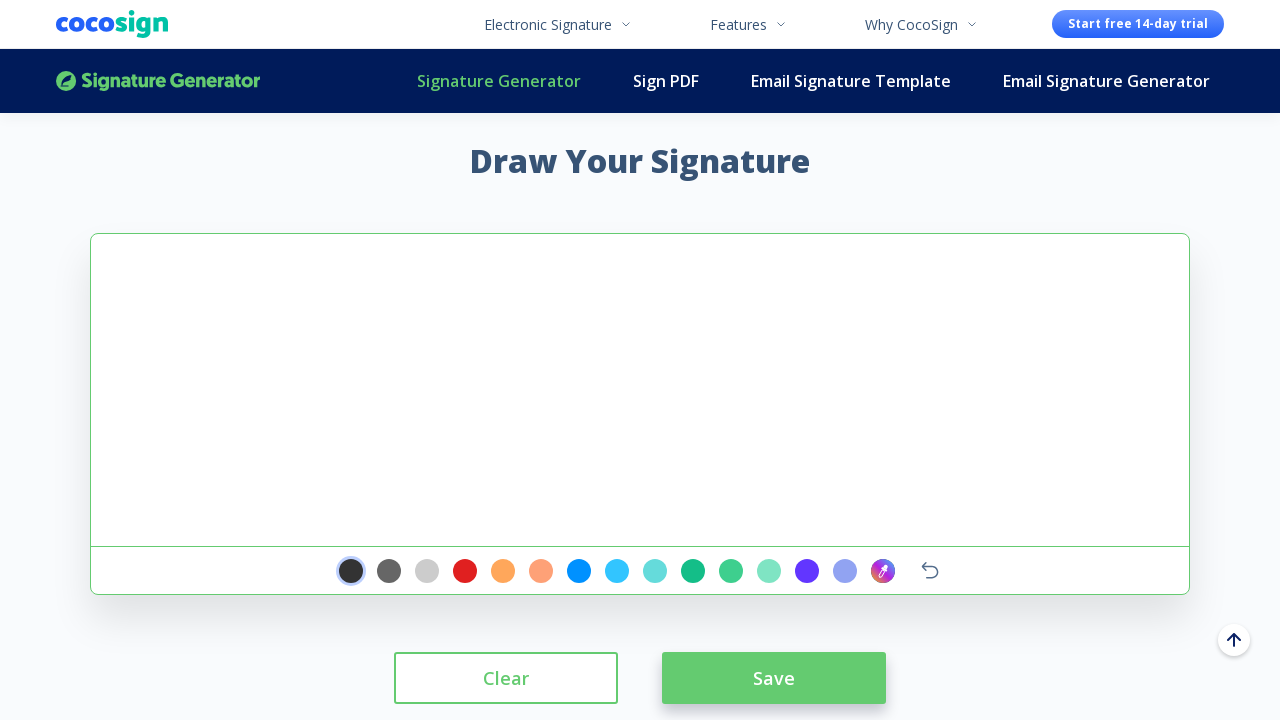

Waited for signature pad element to load
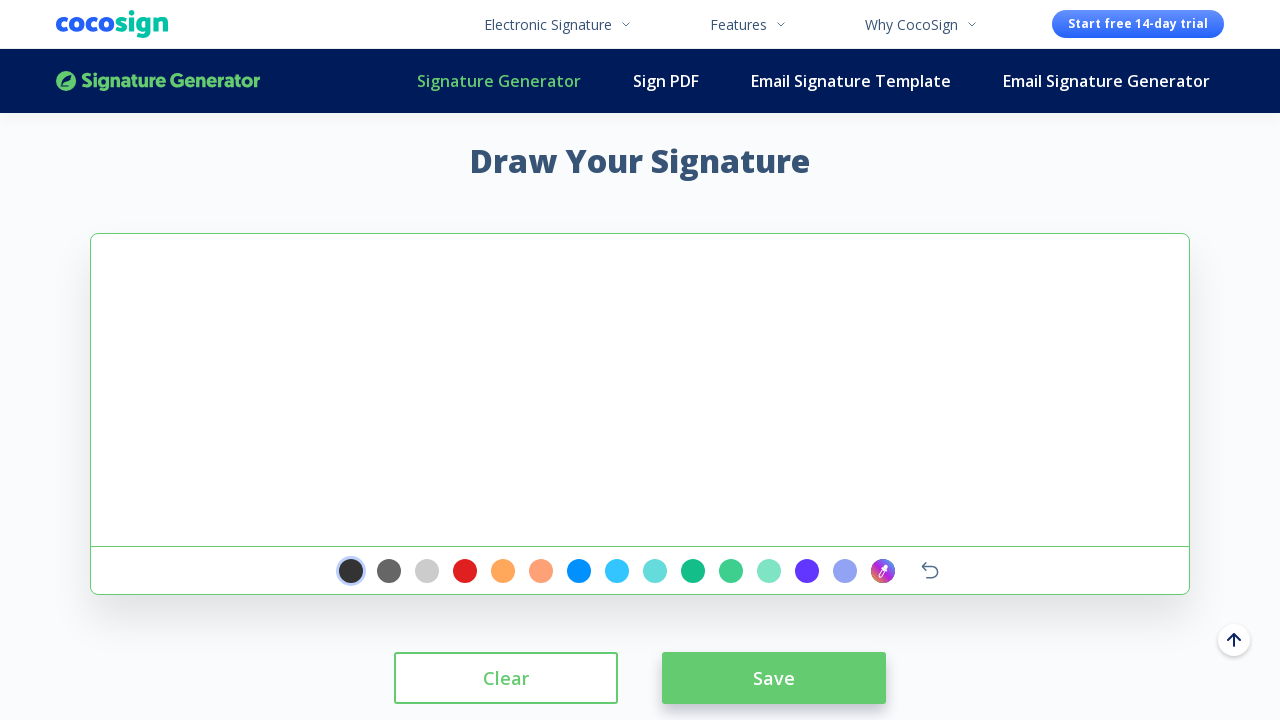

Located the signature pad canvas element
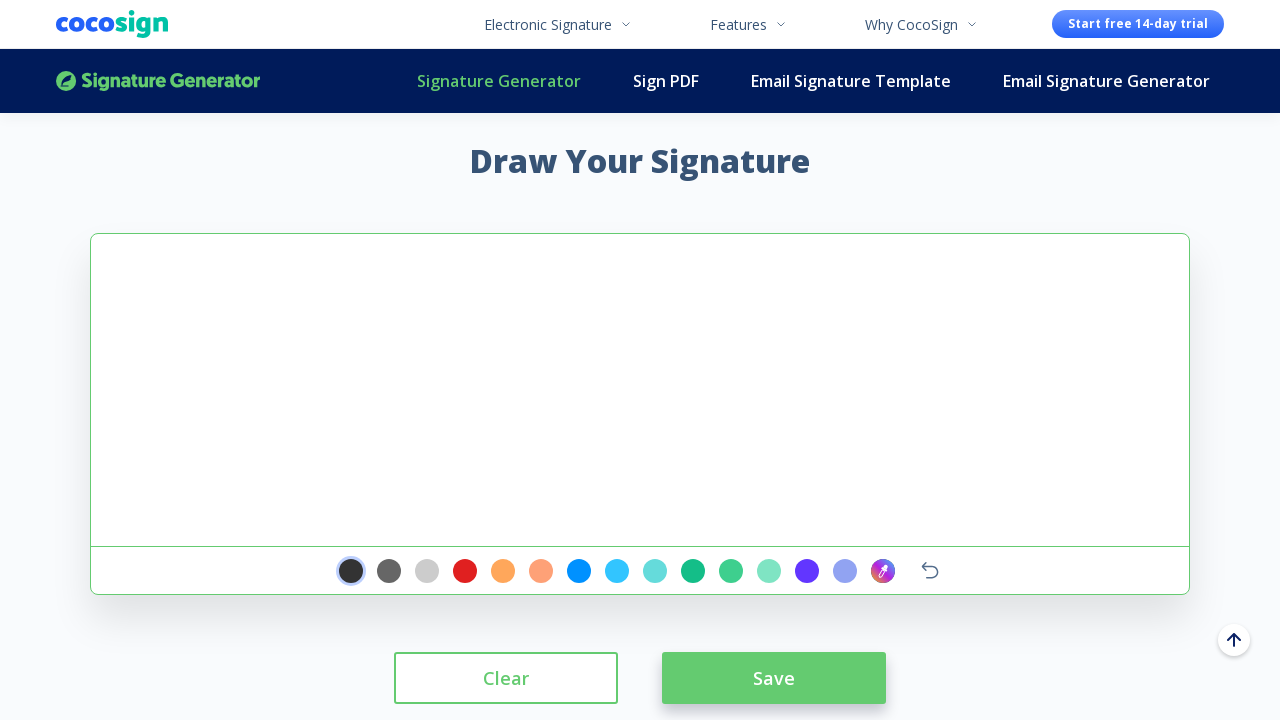

Calculated canvas center position for drawing
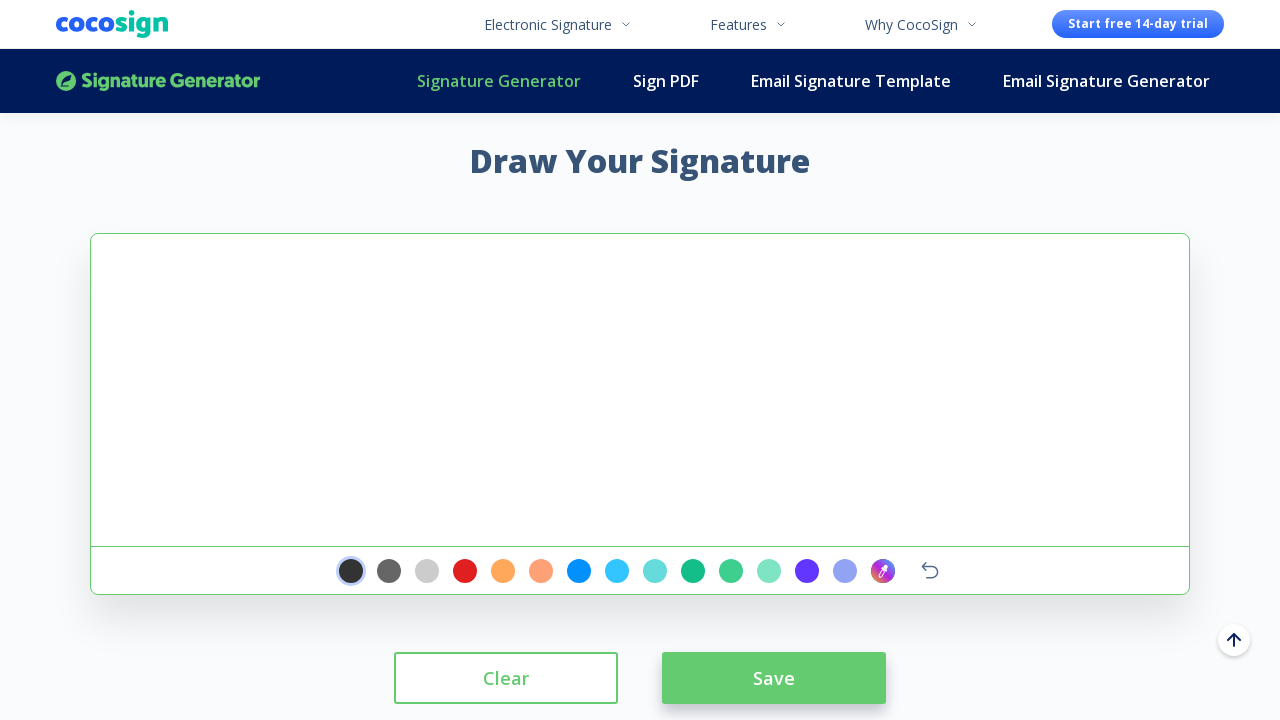

Clicked on canvas to focus the signature pad at (640, 390)
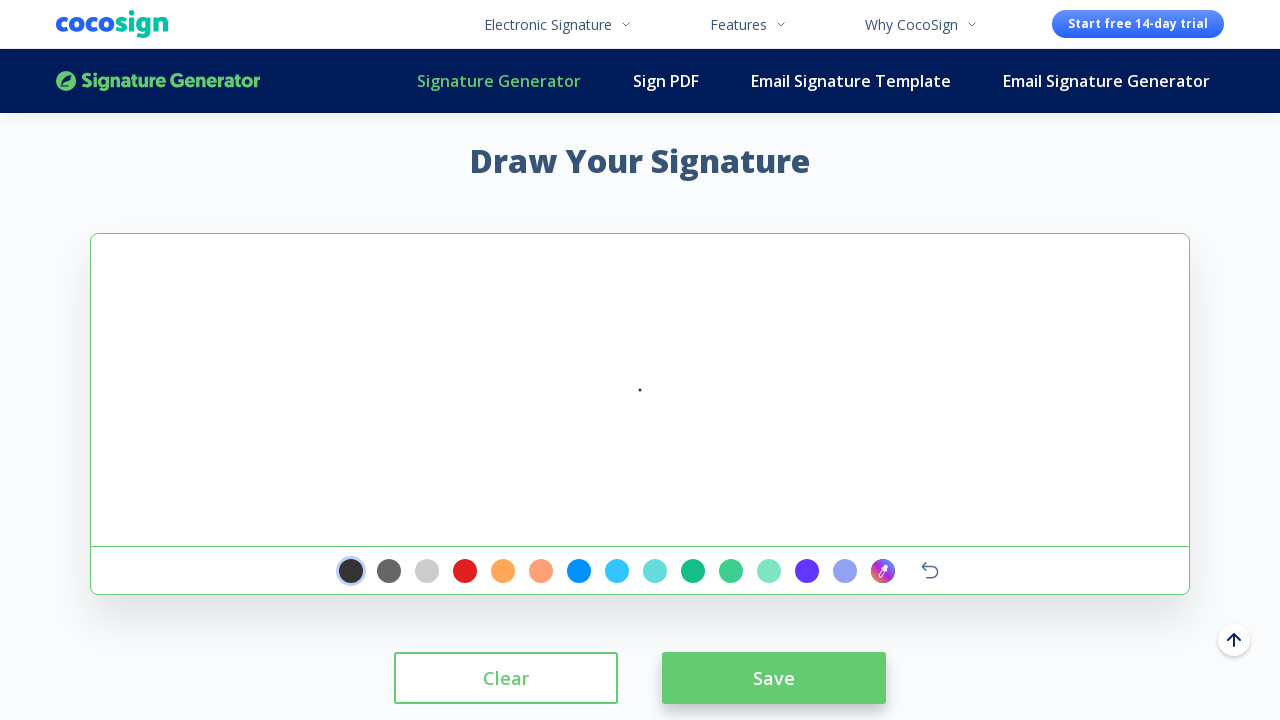

Moved mouse to starting position for signature stroke at (670, 400)
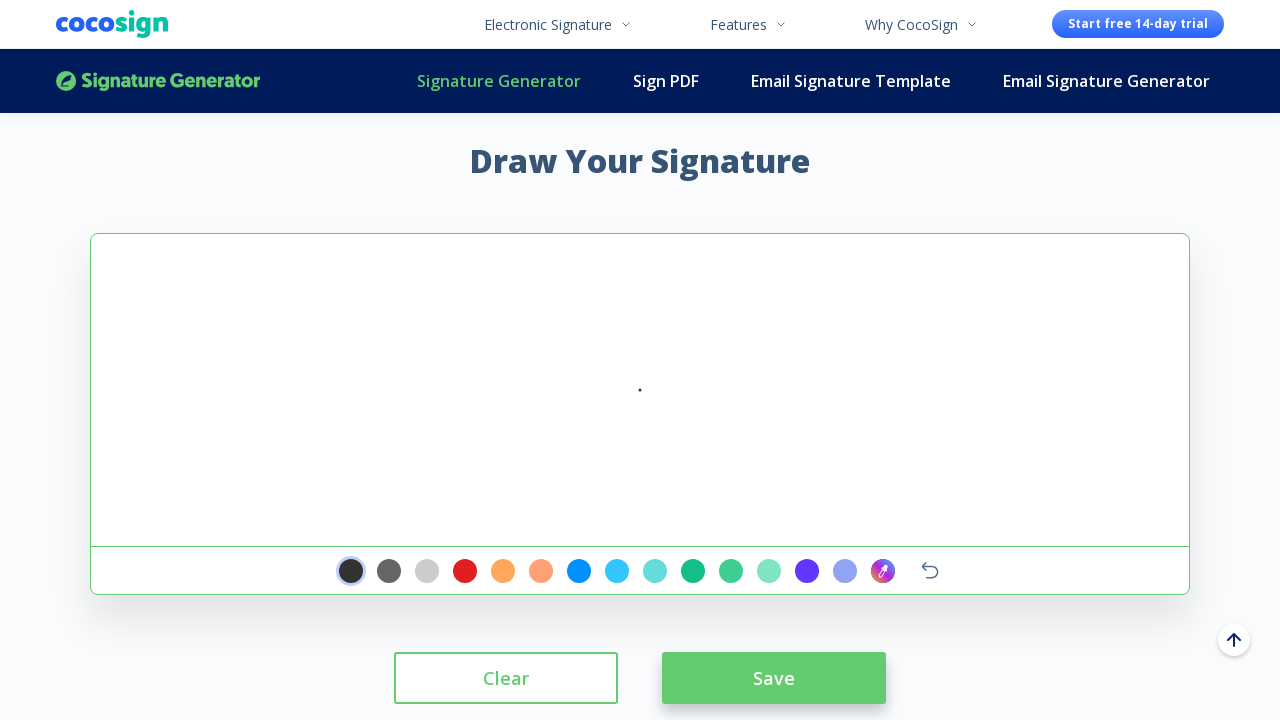

Pressed down mouse button to begin drawing at (670, 400)
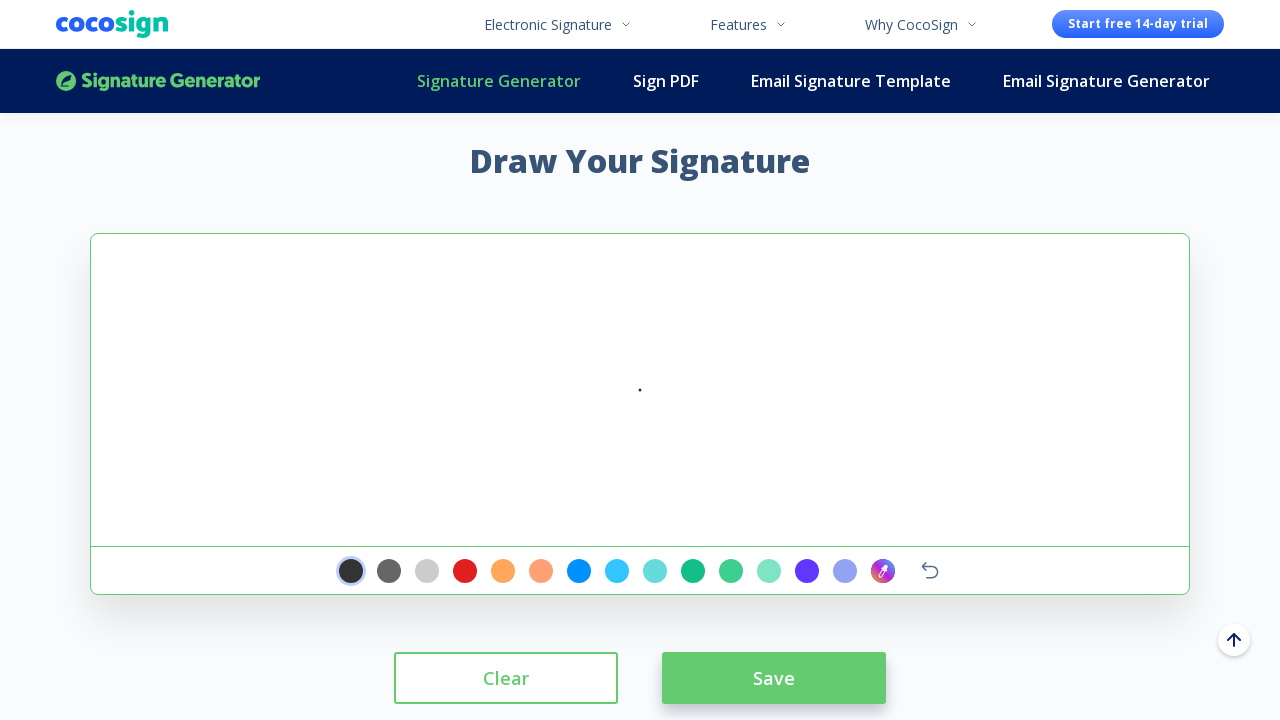

Drew first stroke segment moving mouse upward and left at (440, 340)
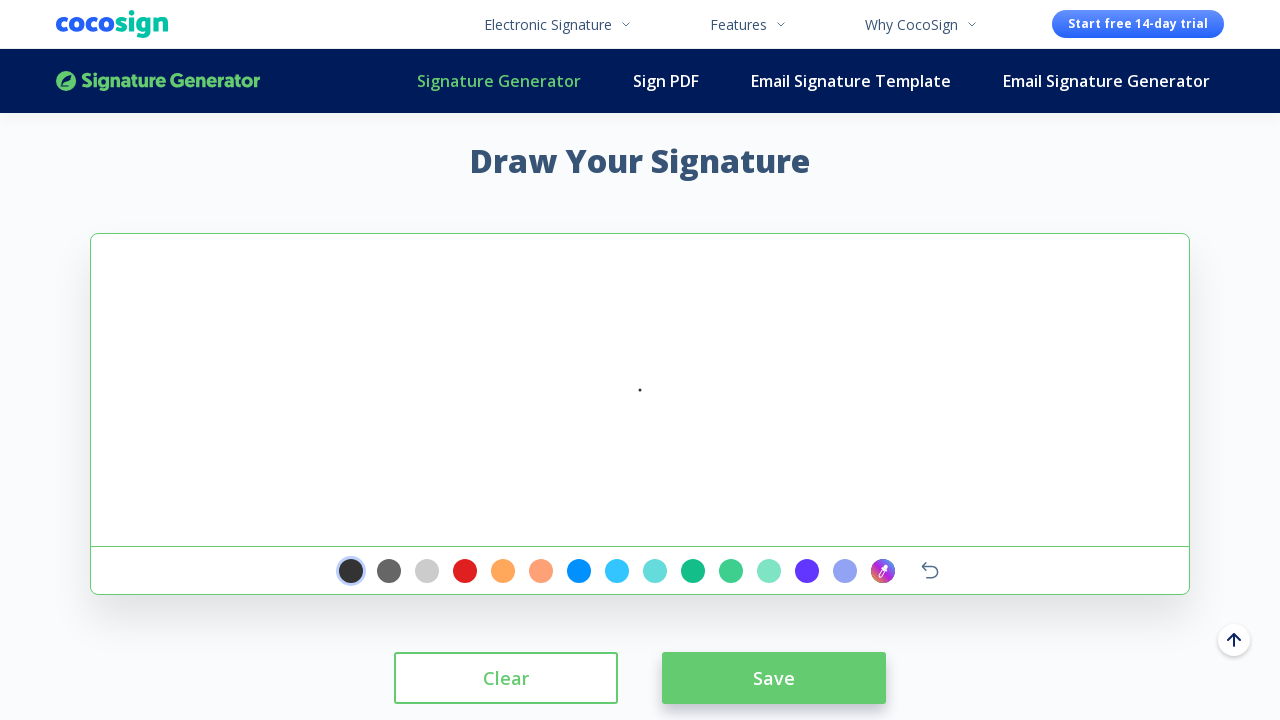

Drew second stroke segment continuing upward at (490, 290)
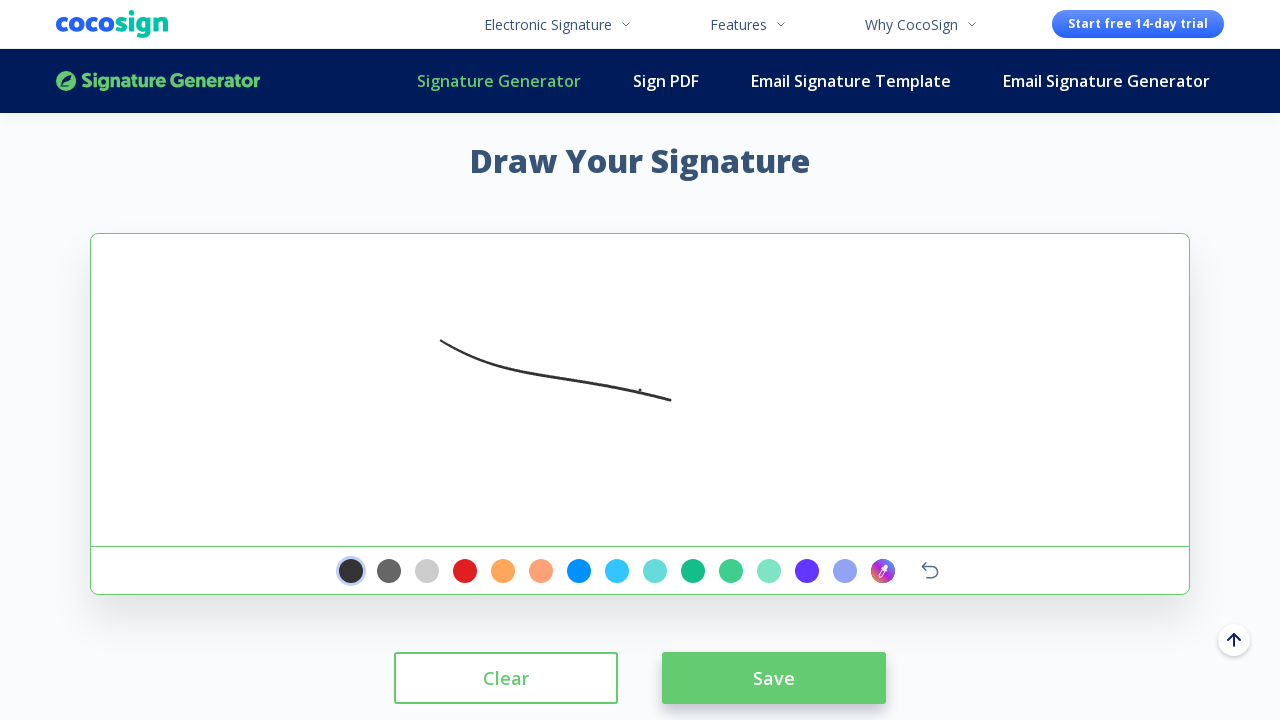

Drew third stroke segment continuing upward and right at (540, 240)
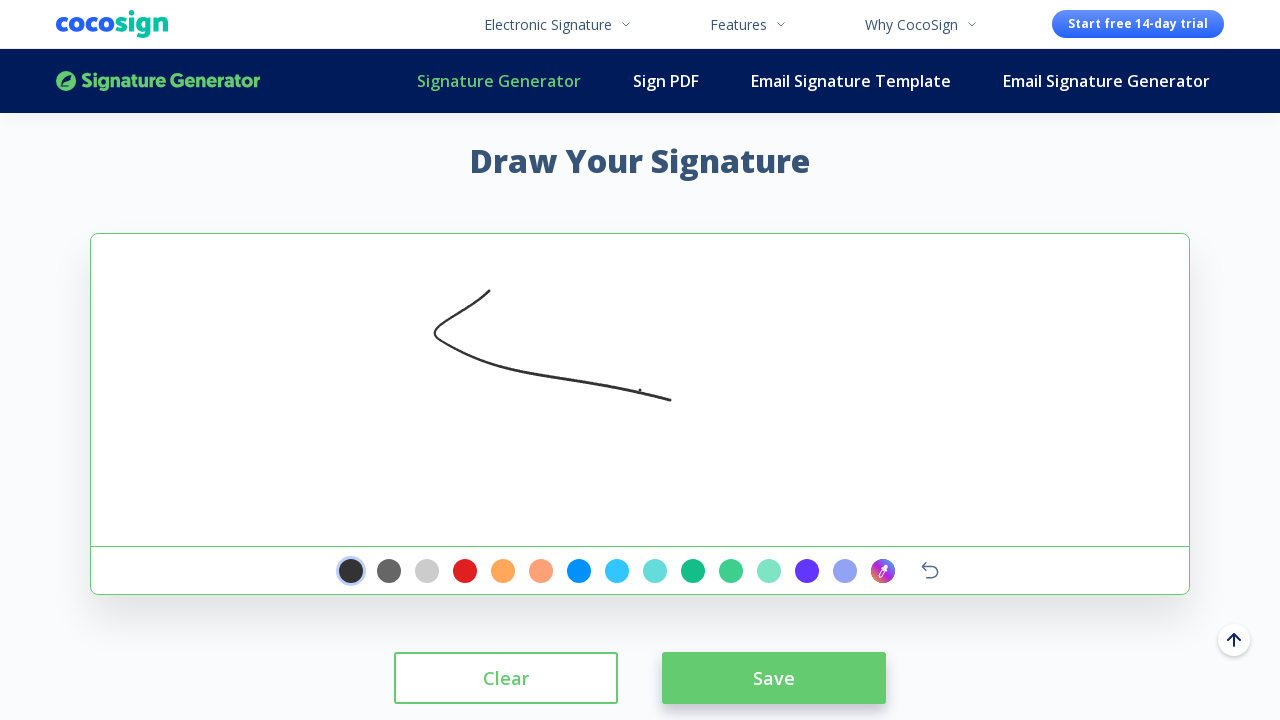

Drew final stroke segment with slight adjustment at (543, 243)
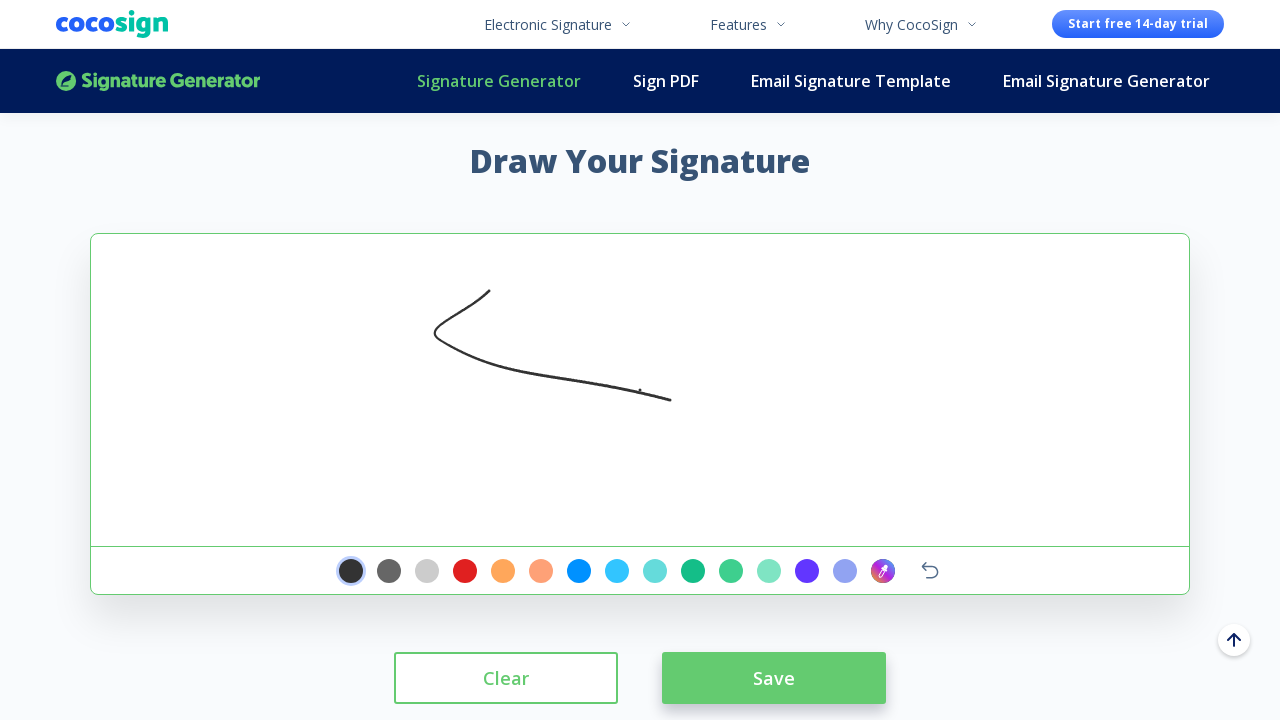

Released mouse button to complete signature drawing at (543, 243)
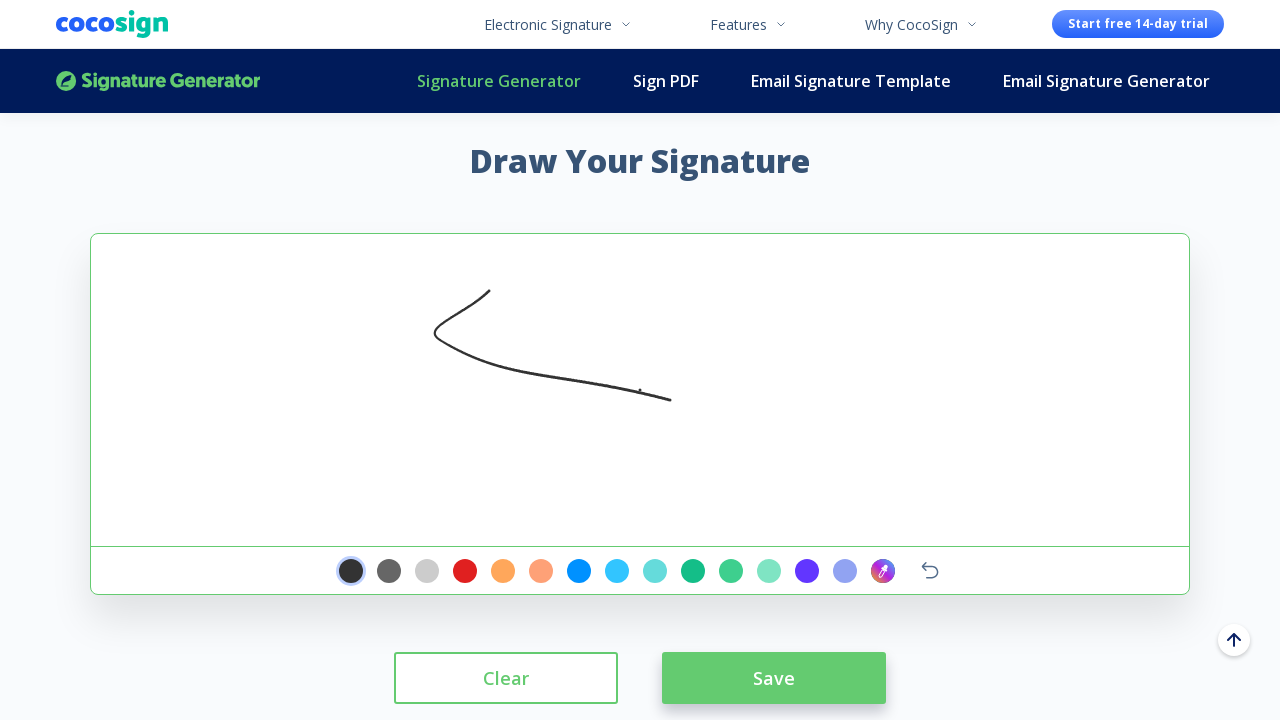

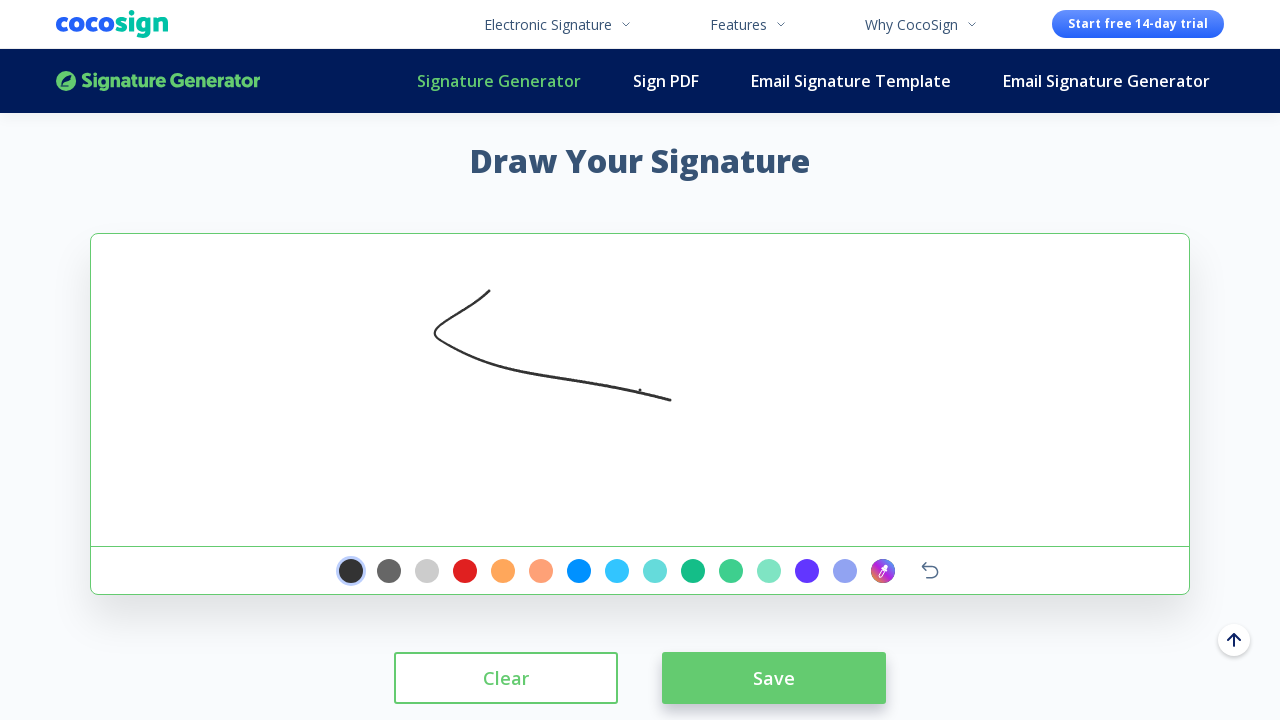